Tests drag and drop functionality by dragging an element and dropping it onto a target element

Starting URL: https://jqueryui.com/resources/demos/droppable/default.html

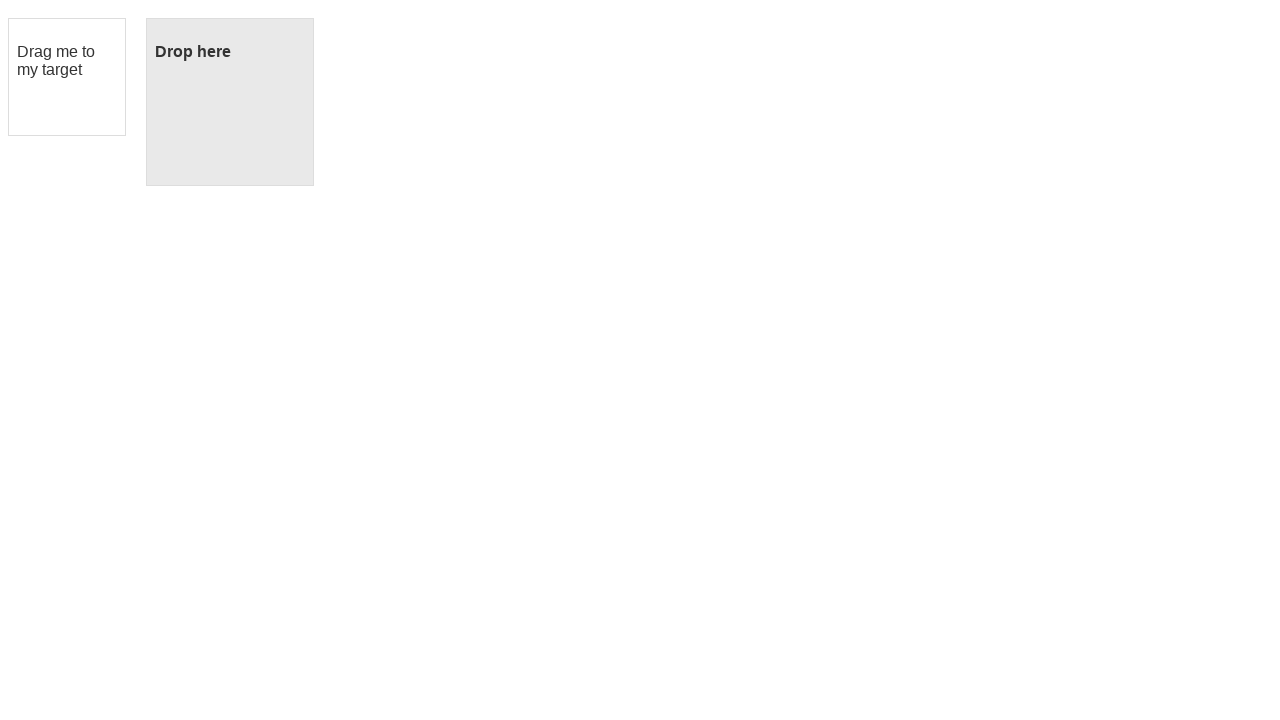

Located the draggable element
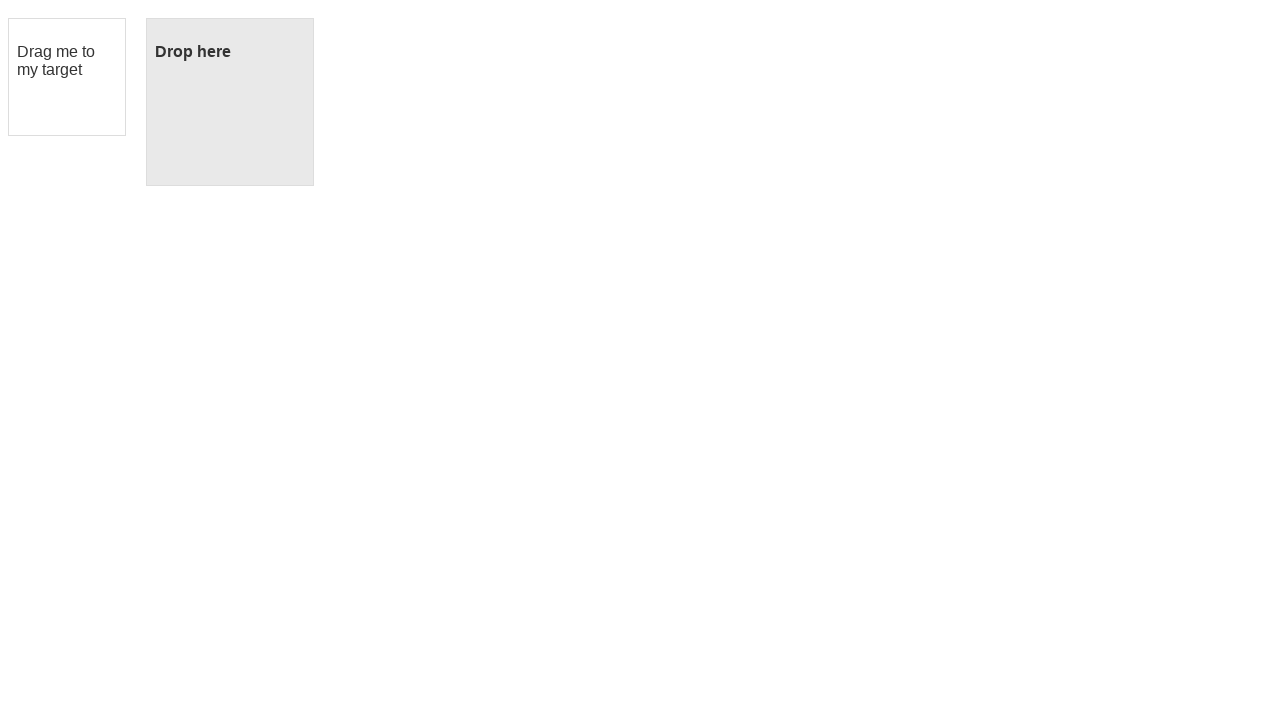

Located the droppable target element
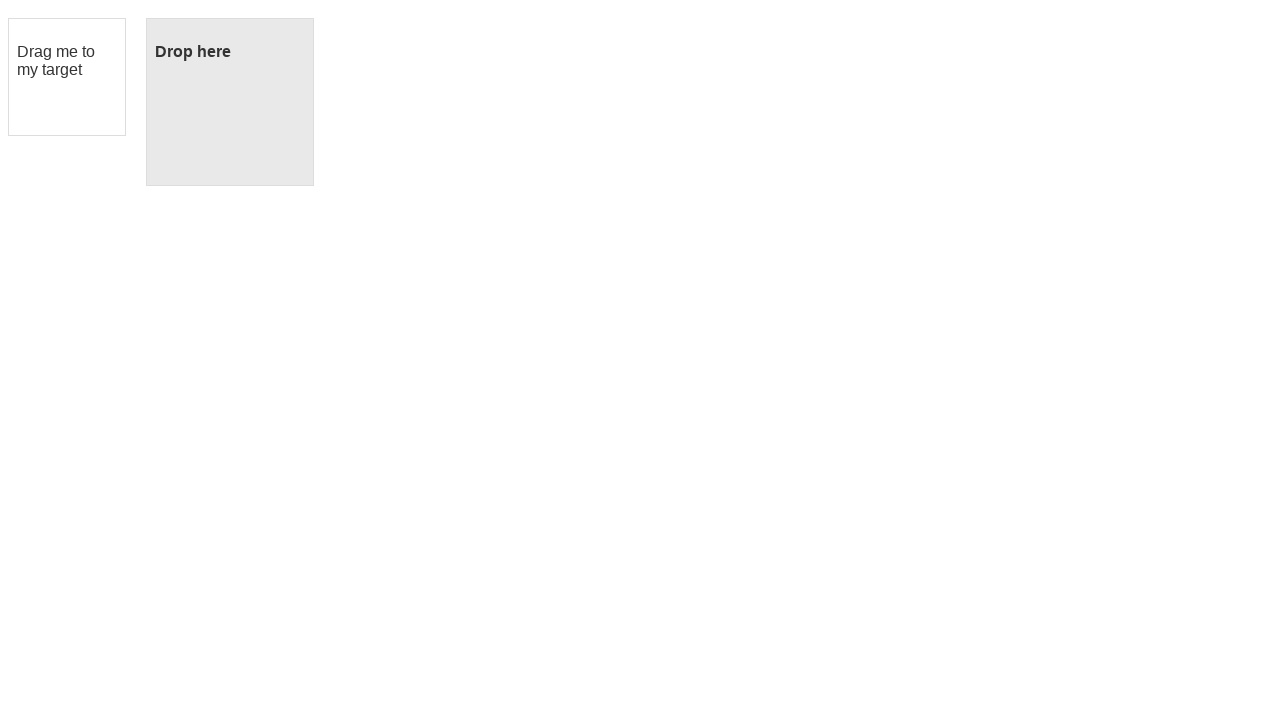

Performed drag and drop action from draggable element to droppable target at (230, 102)
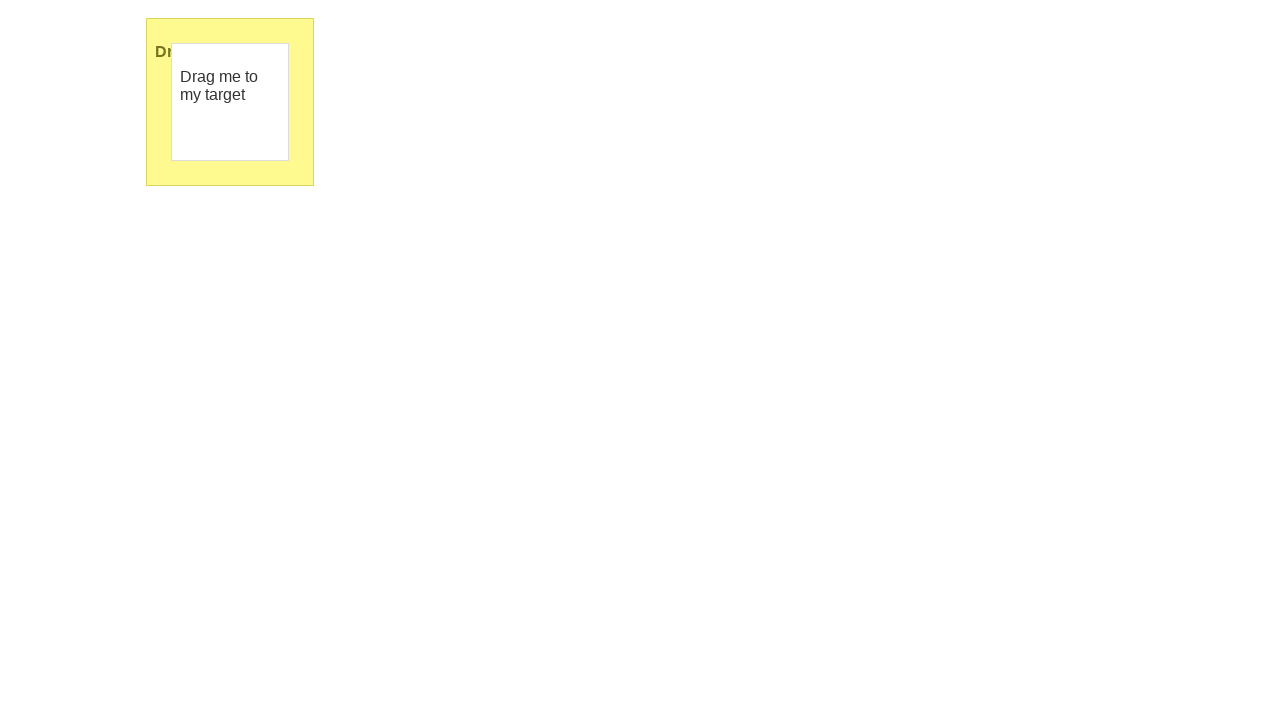

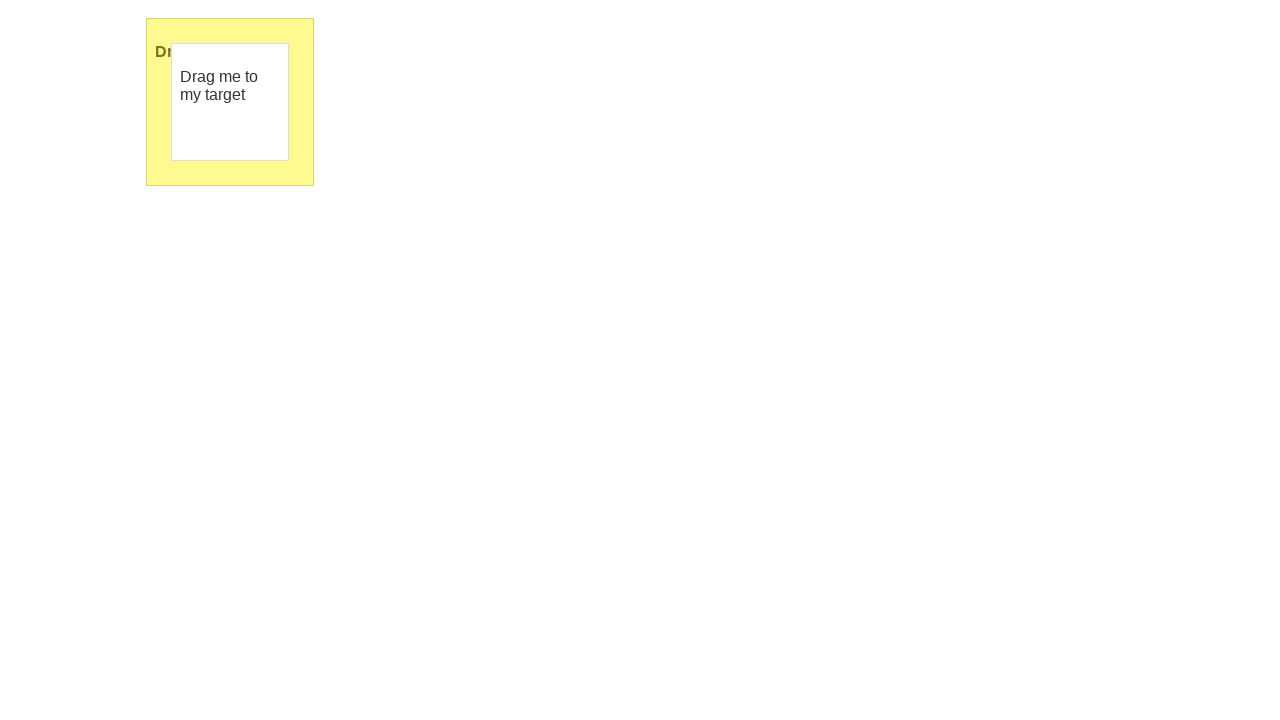